Tests forgot password form by filling in an email address and submitting the form

Starting URL: https://the-internet.herokuapp.com

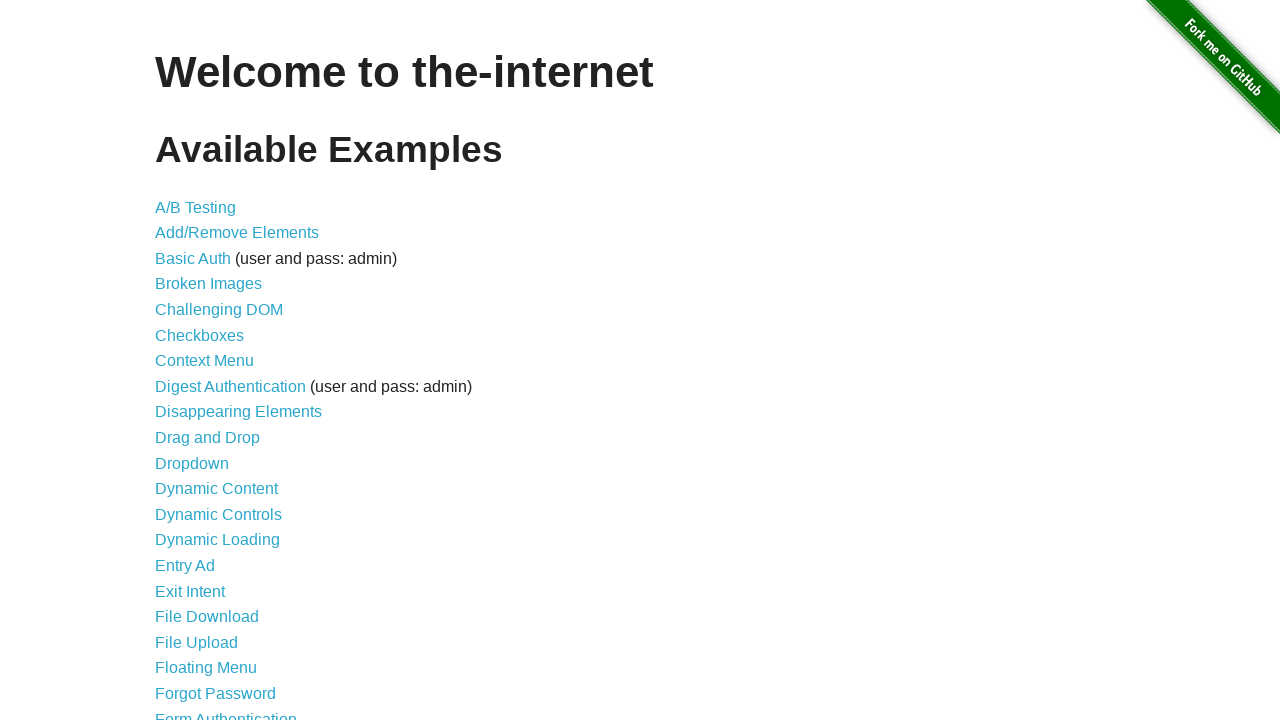

Clicked 'Forgot Password' link at (216, 693) on internal:role=link[name="Forgot Password"i]
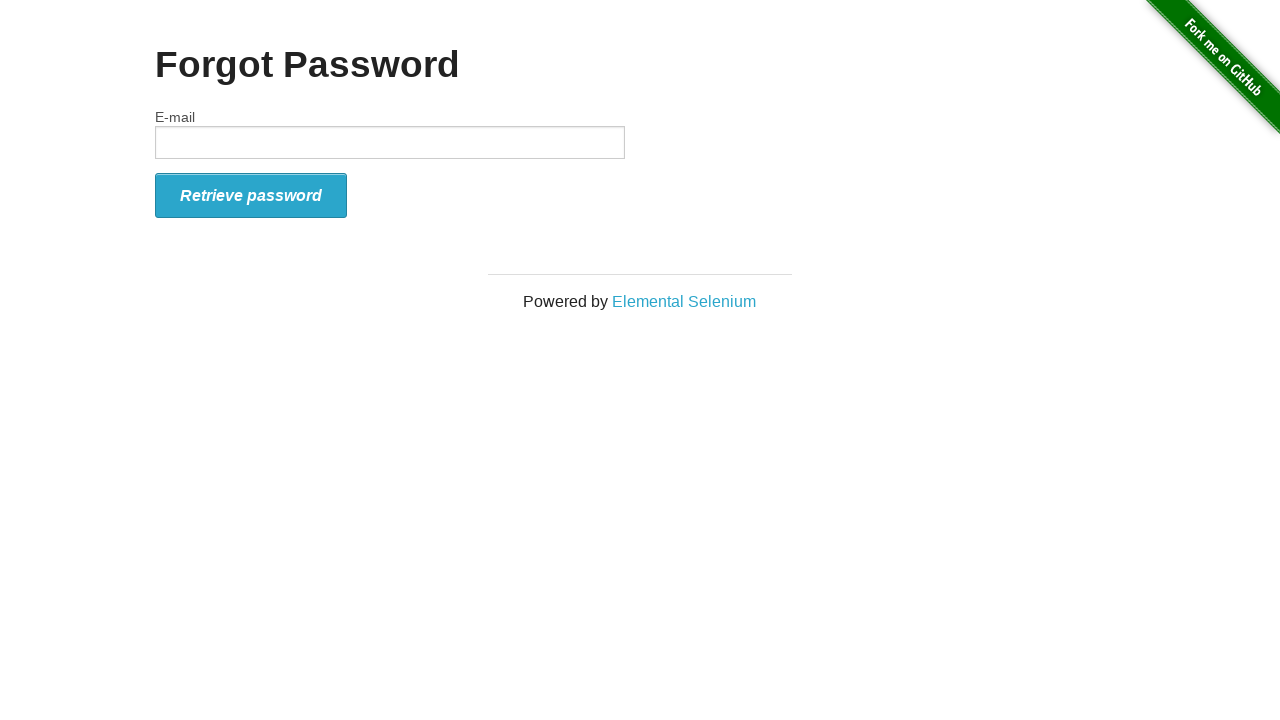

Waited 500ms for page to load
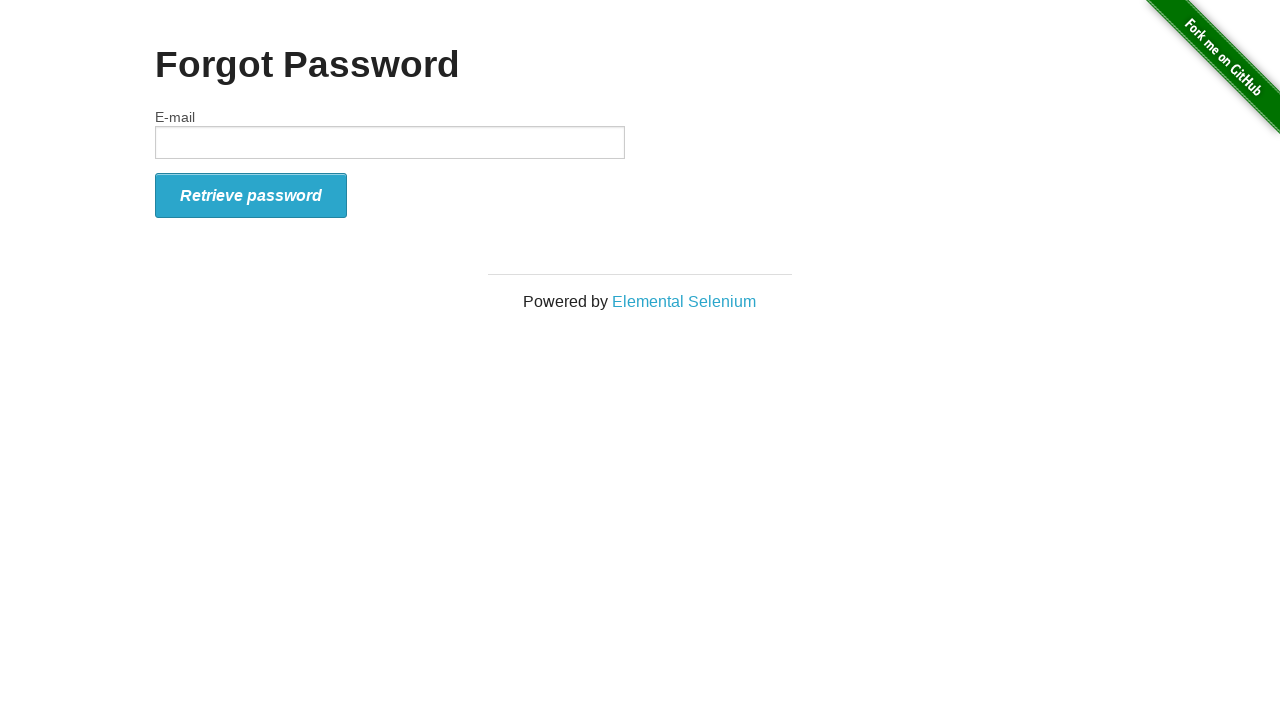

Filled email field with 'automation_tester@example.com' on #email
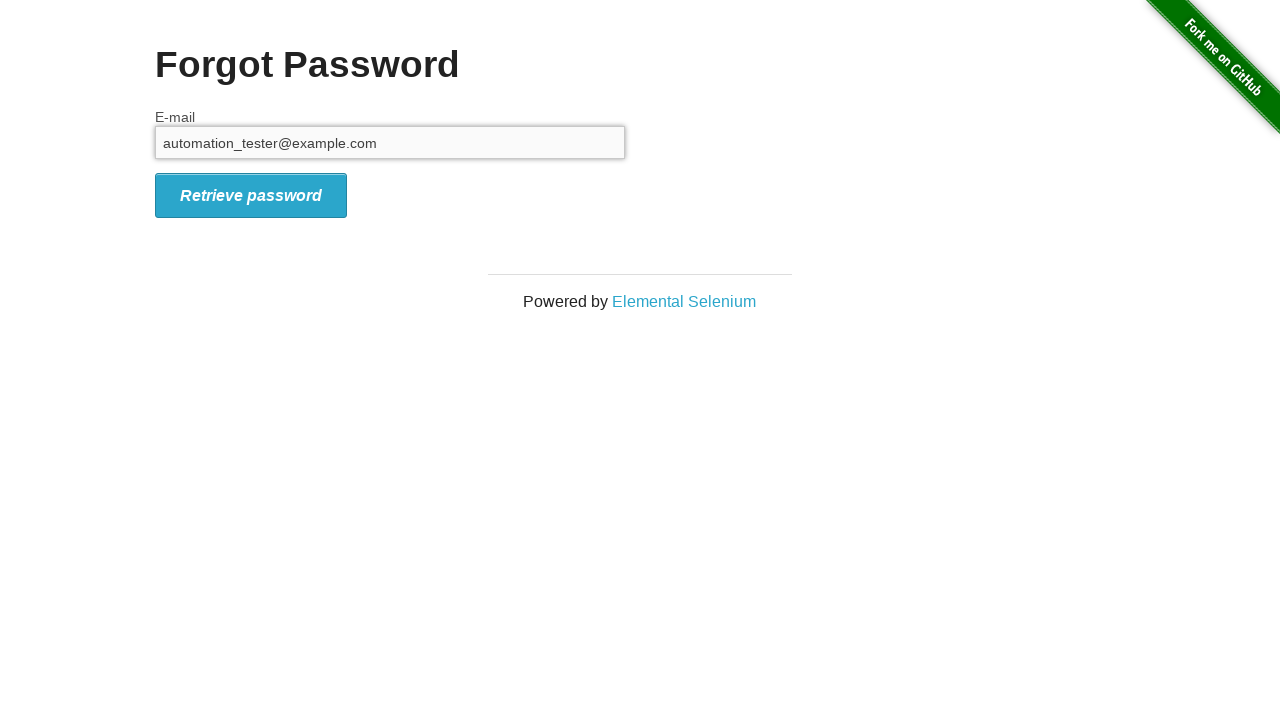

Clicked form submit button at (251, 195) on #form_submit
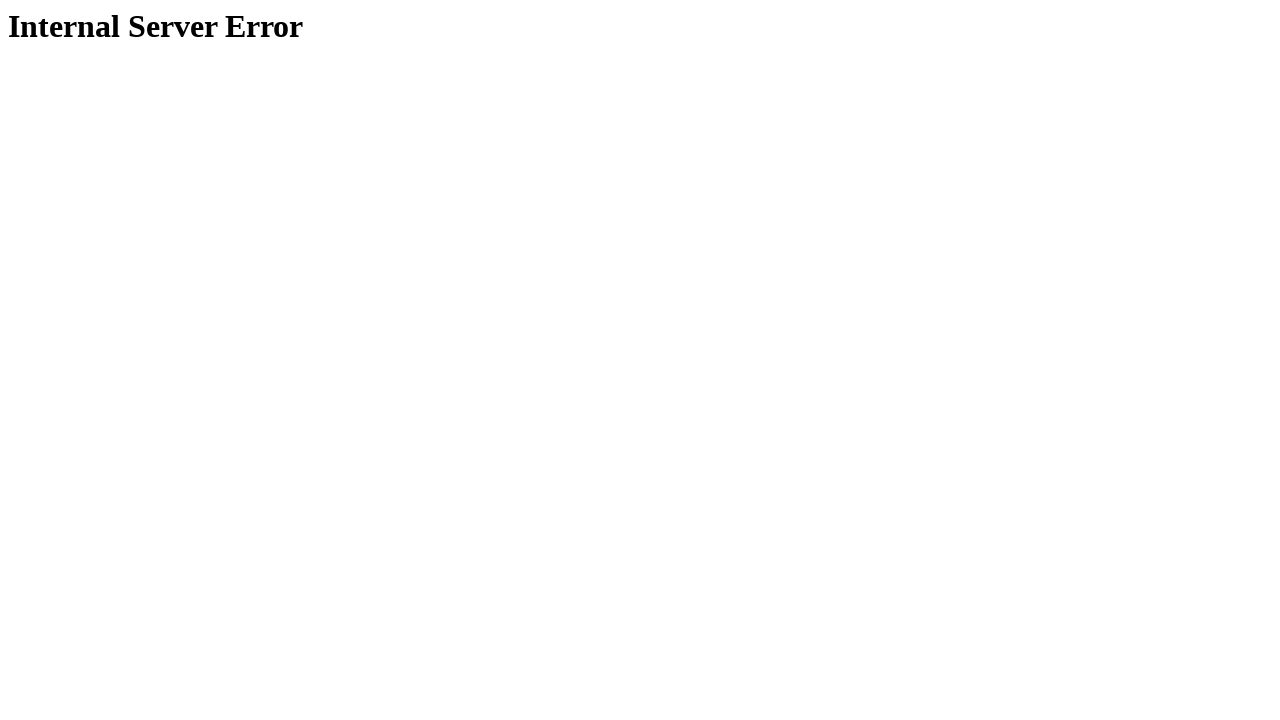

Confirmed 'Internal Server Error' page loaded
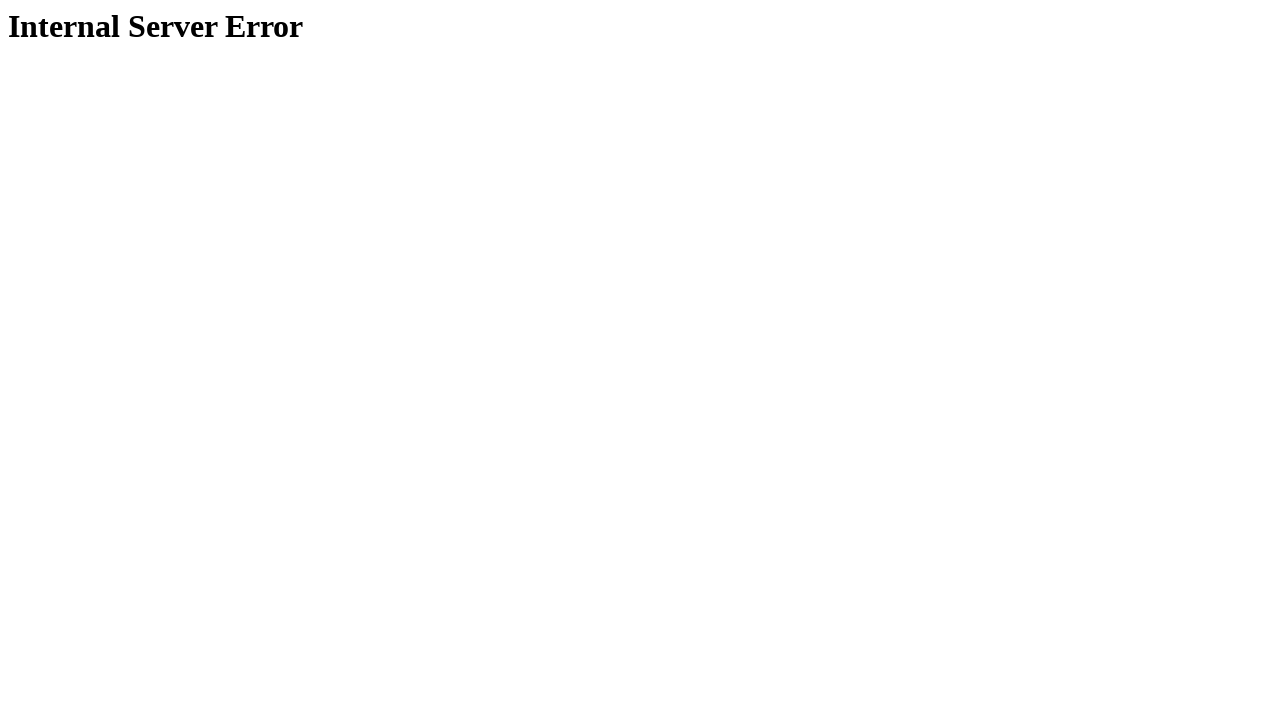

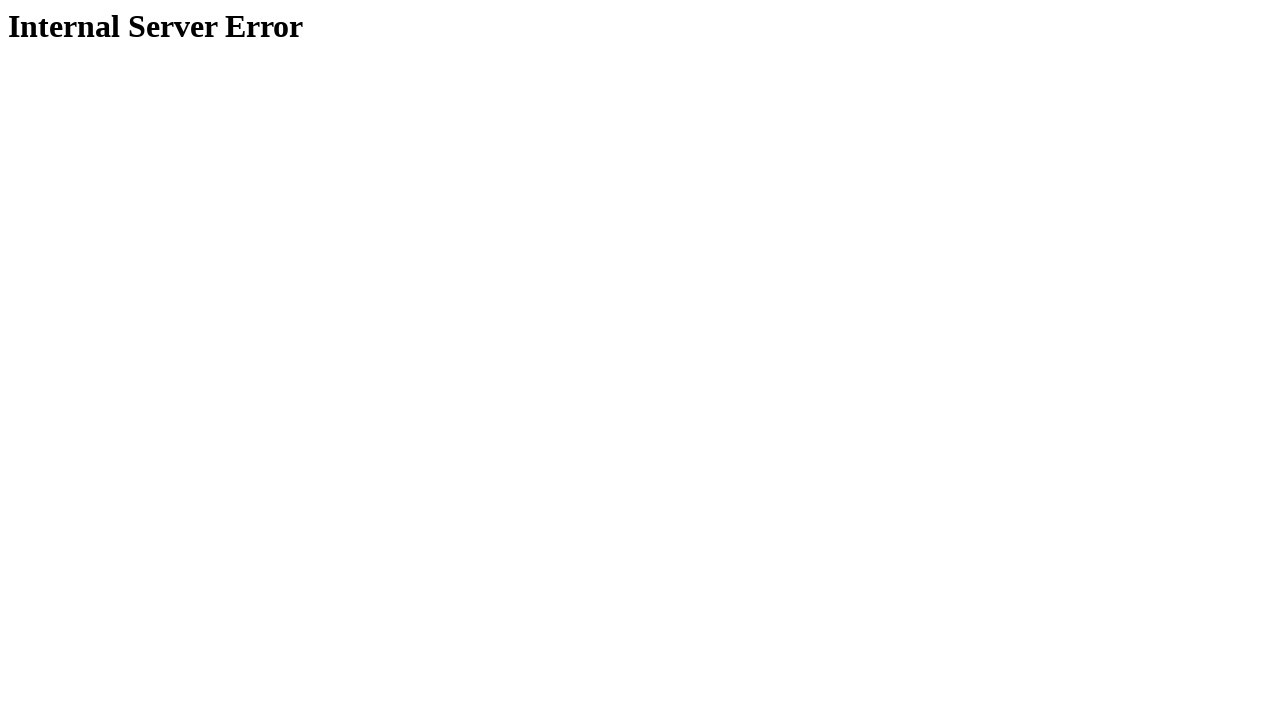